Tests dropdown menu interaction by clicking a dropdown button and then clicking the Facebook link from the dropdown options

Starting URL: http://omayo.blogspot.com/

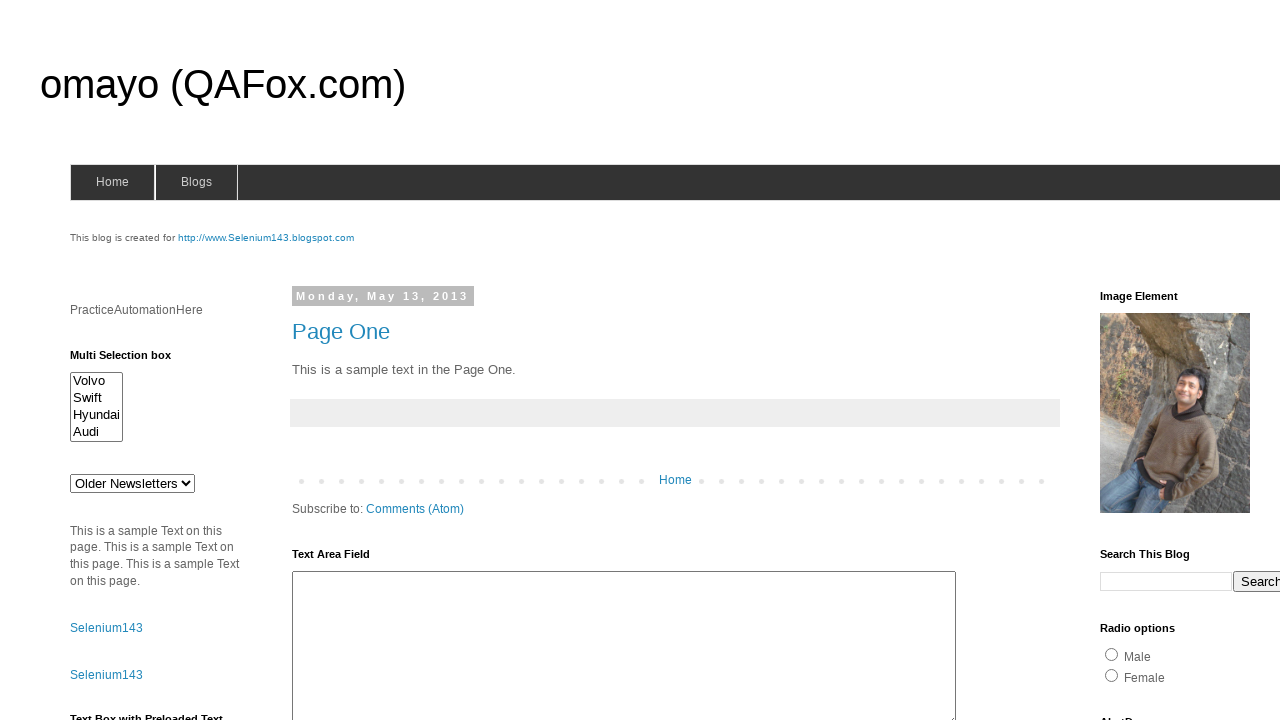

Clicked dropdown button at (1227, 360) on button.dropbtn
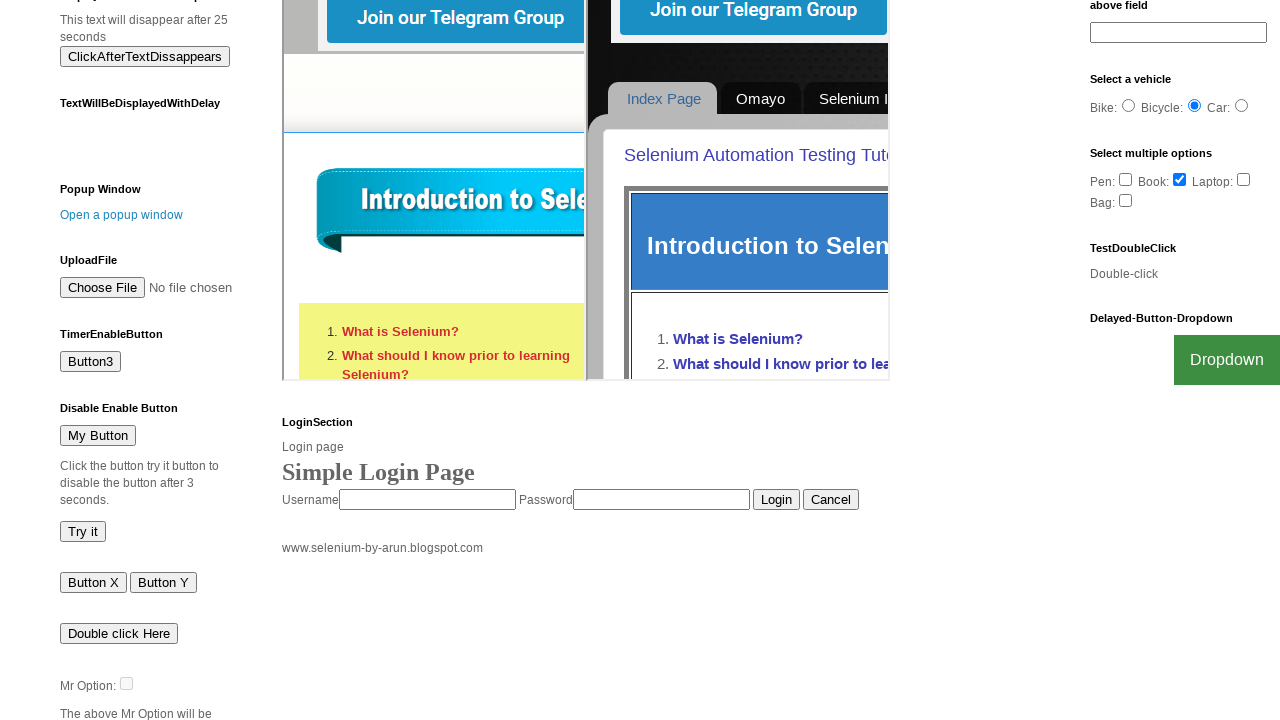

Clicked Facebook link from dropdown menu at (1200, 700) on text=Facebook
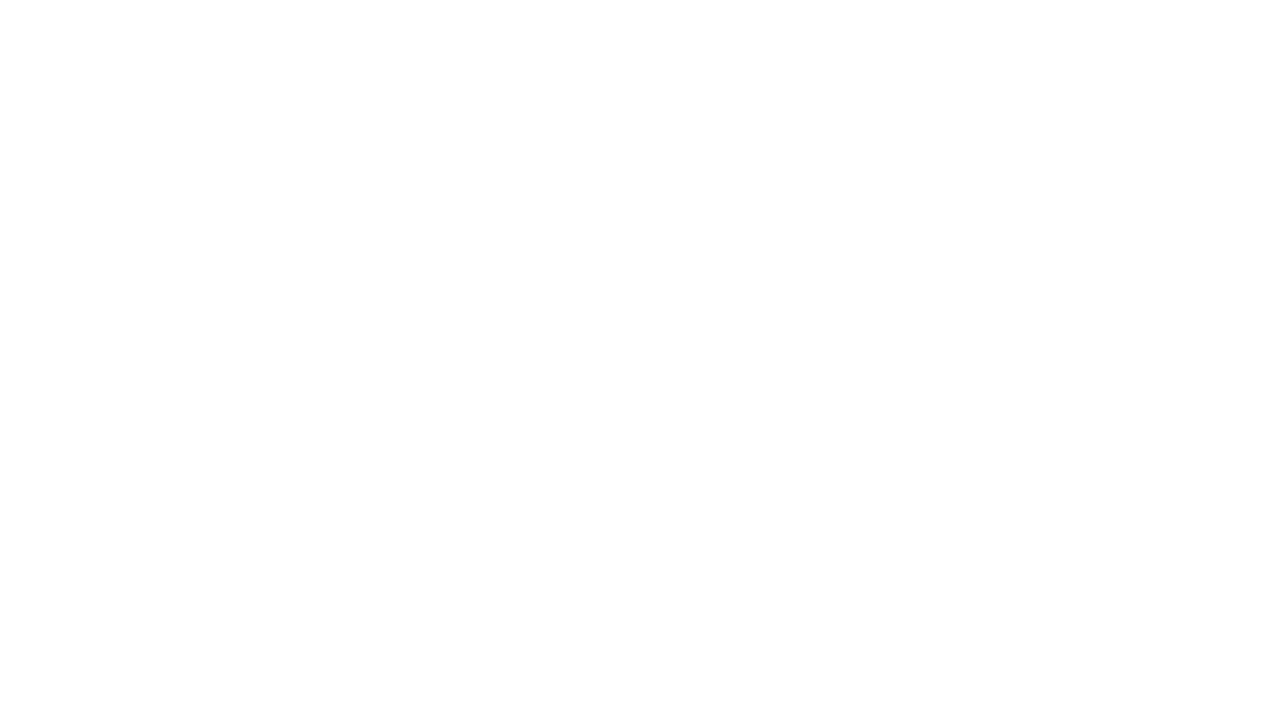

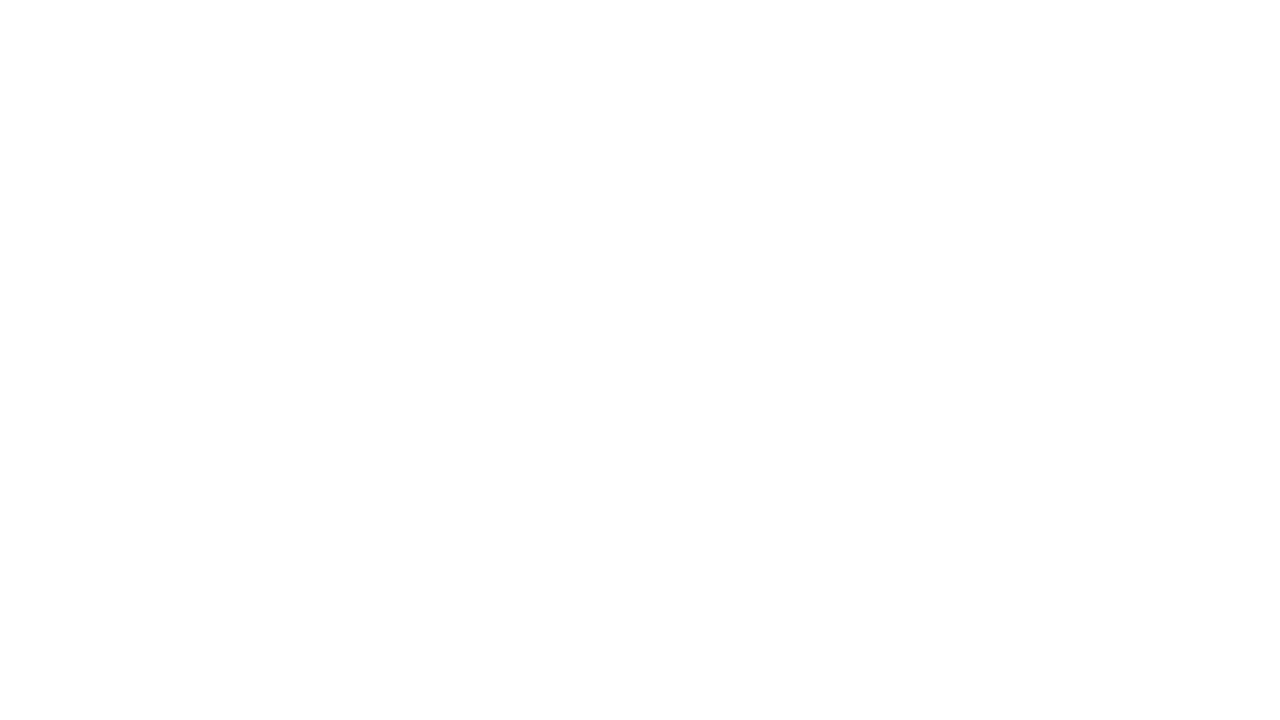